Tests prompt popup by clicking a button, entering text in the prompt, and dismissing it

Starting URL: http://www.tizag.com/javascriptT/javascriptprompt.php

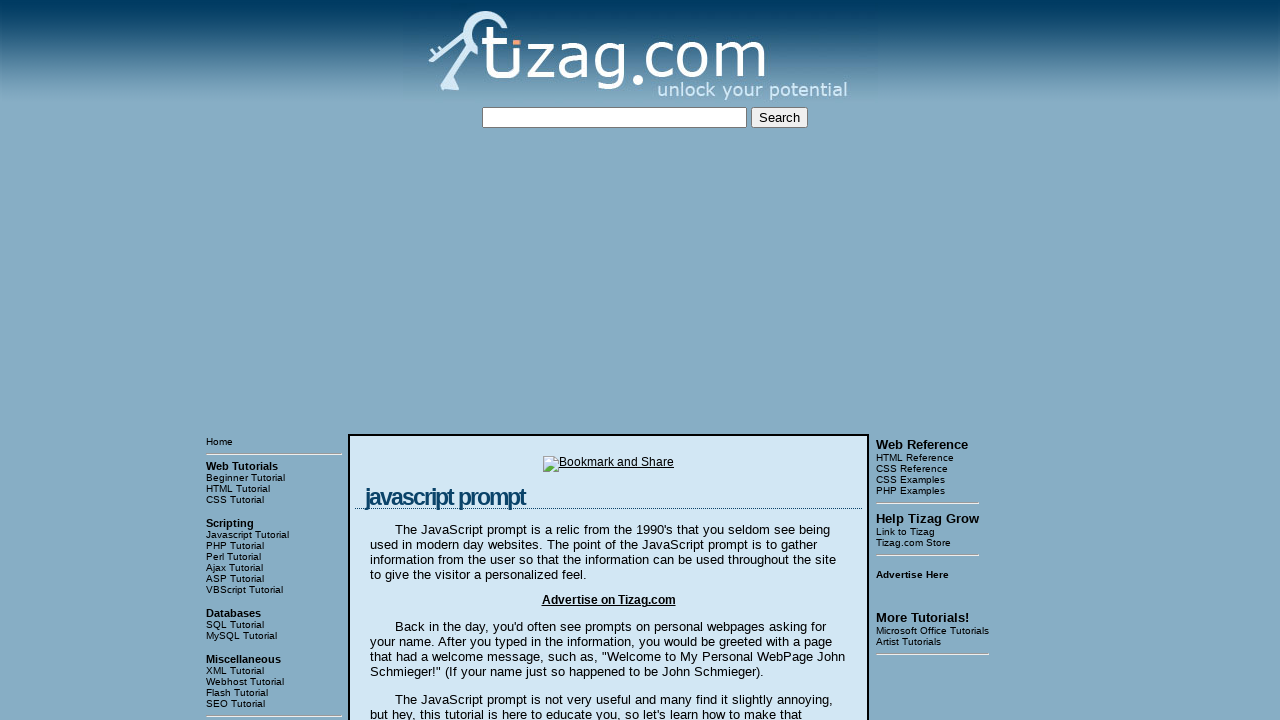

Clicked 'Say my name!' button to trigger prompt dialog at (419, 361) on input[value='Say my name!']
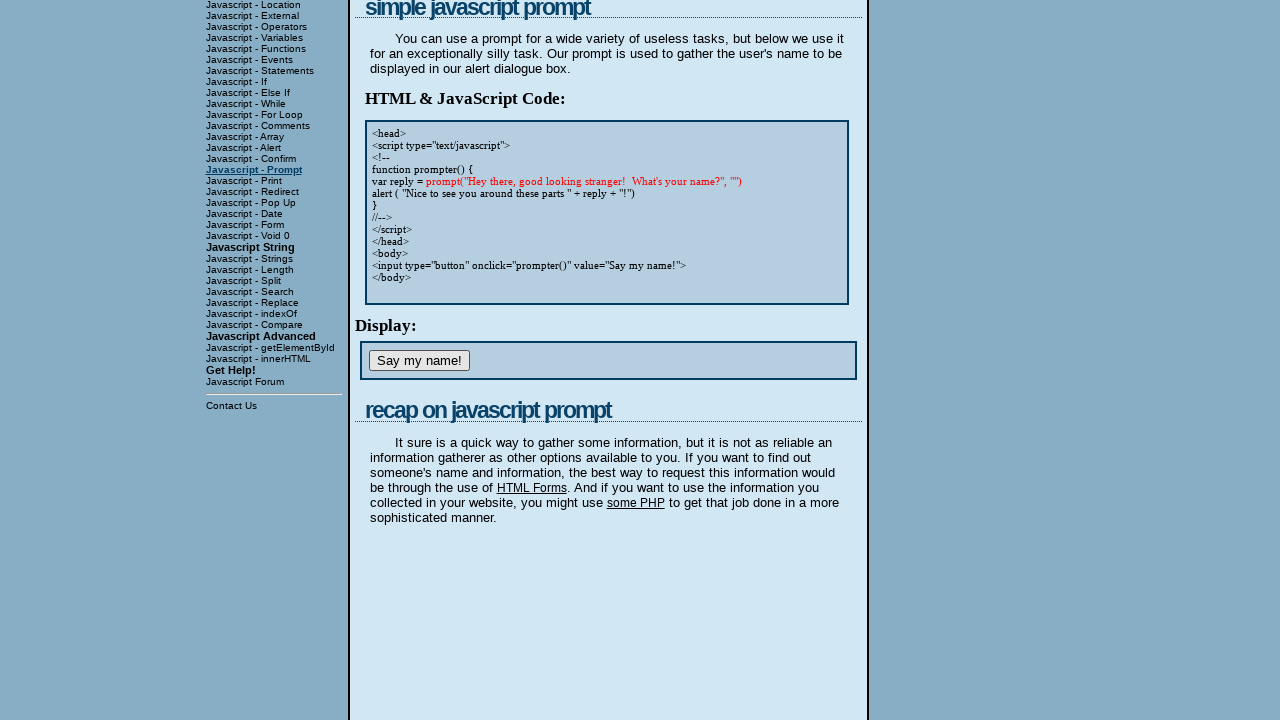

Set up dialog handler to dismiss prompt
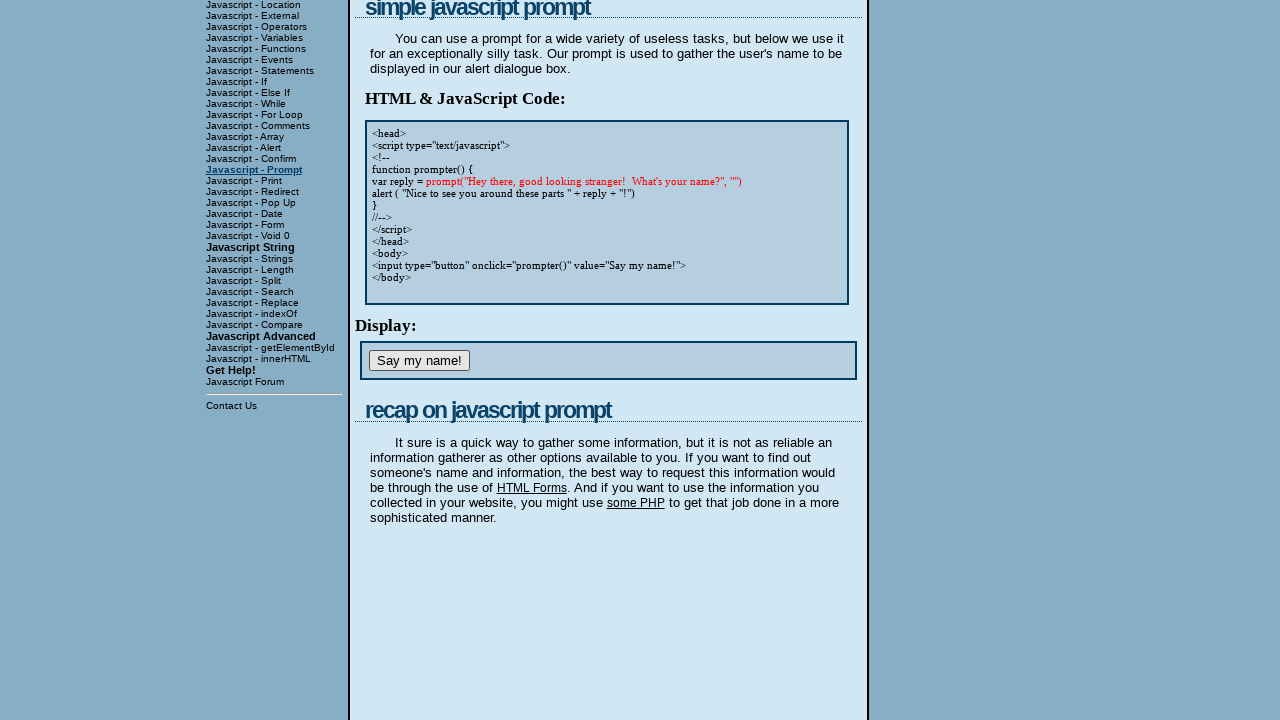

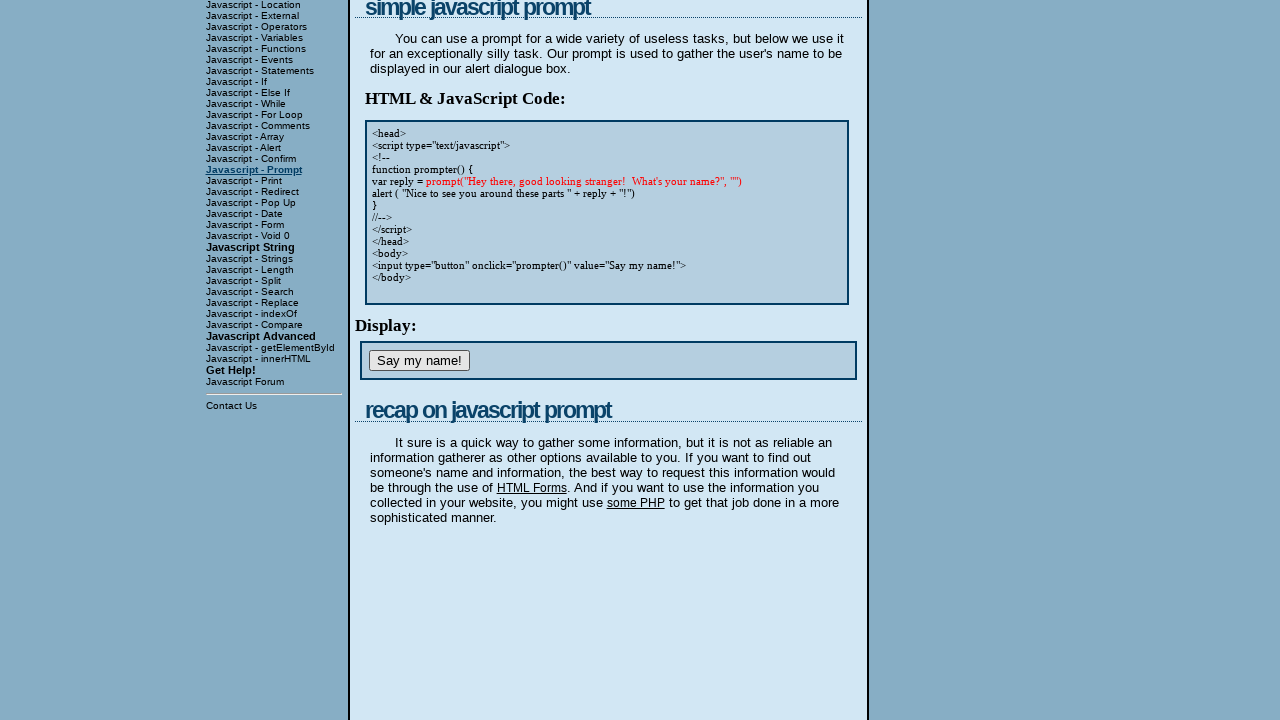